Tests viewing basket details and verifying product information is displayed

Starting URL: http://practice.automationtesting.in/

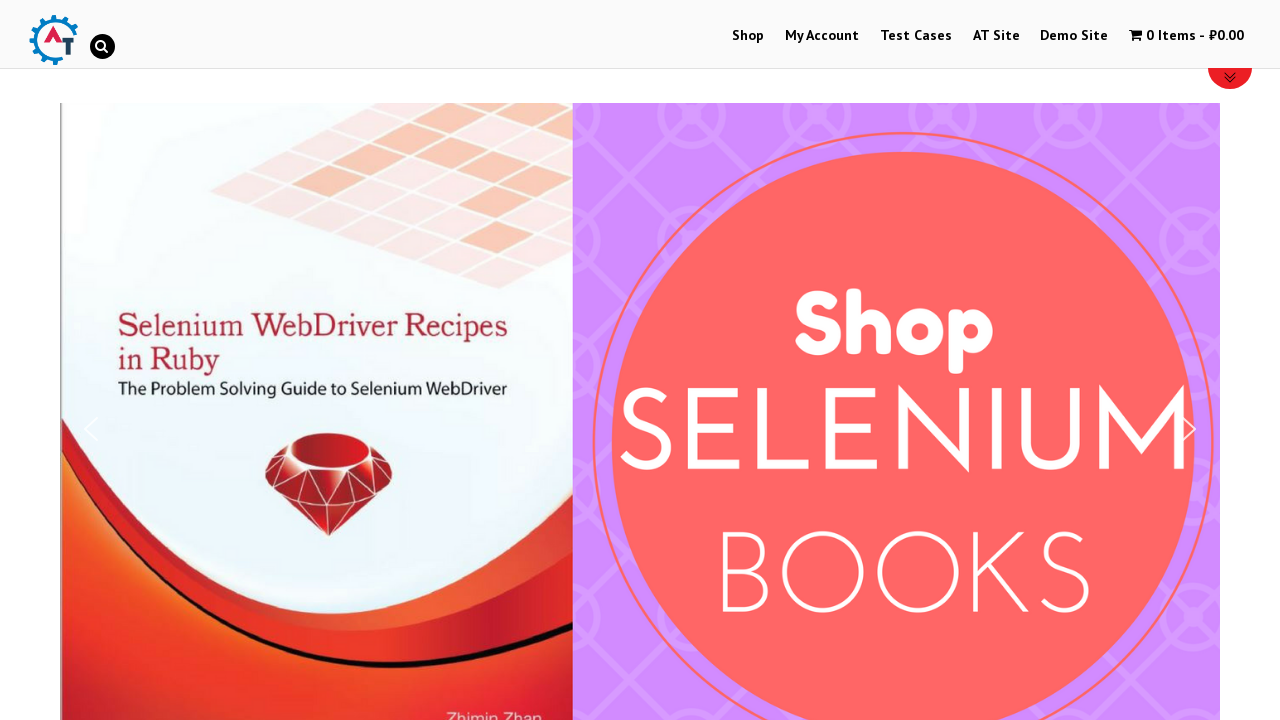

Clicked Shop menu link at (748, 36) on a:text('Shop')
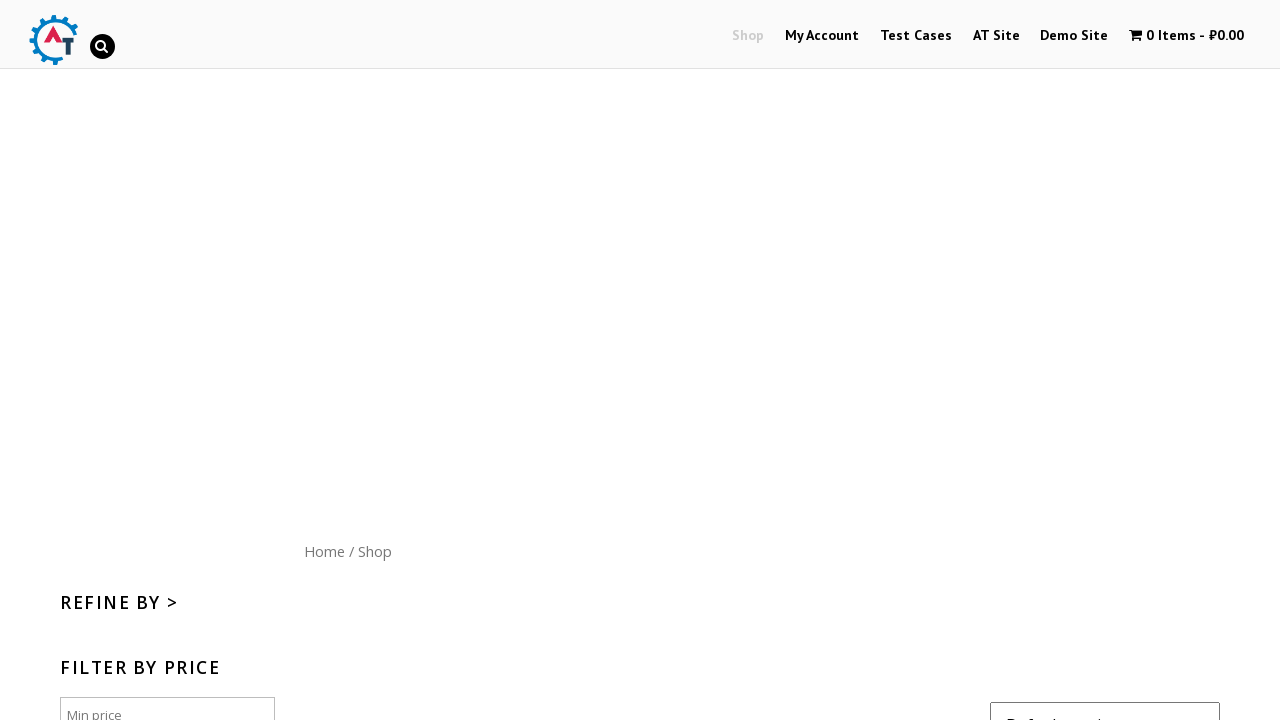

Clicked Home menu button at (324, 551) on a:text('Home')
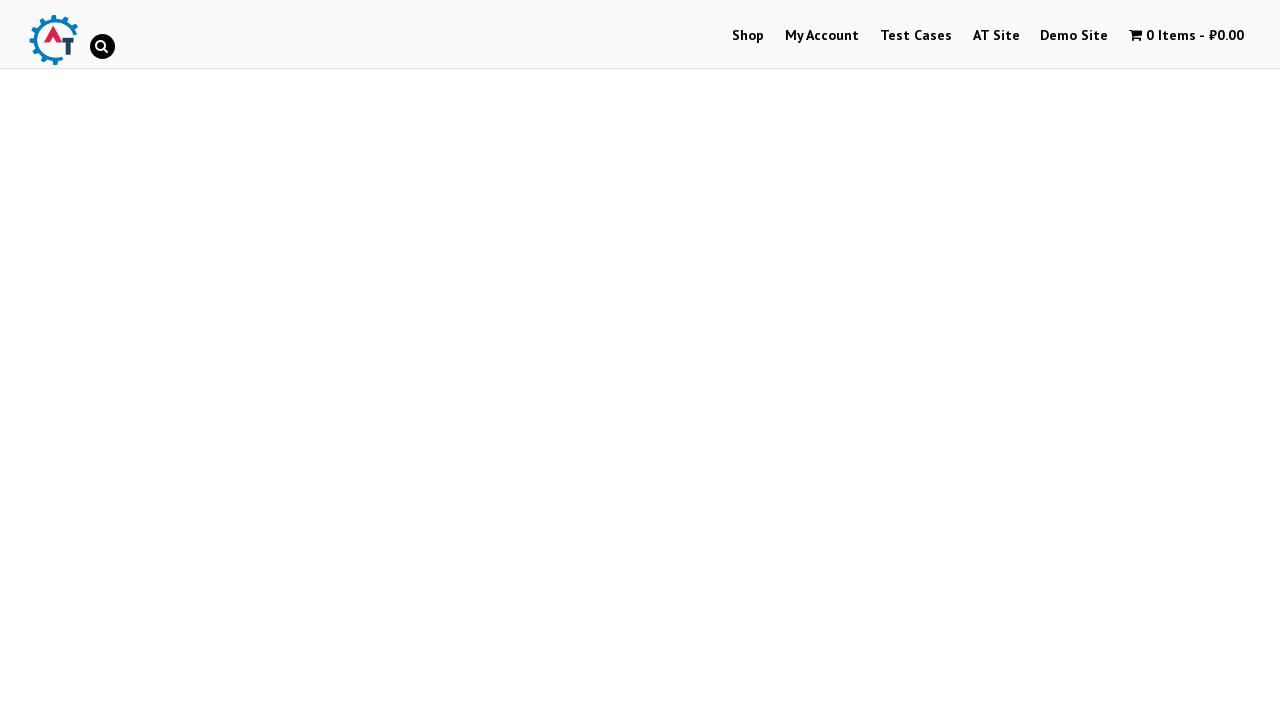

Clicked on Mastering JavaScript product image at (1039, 361) on img[title='Mastering JavaScript']
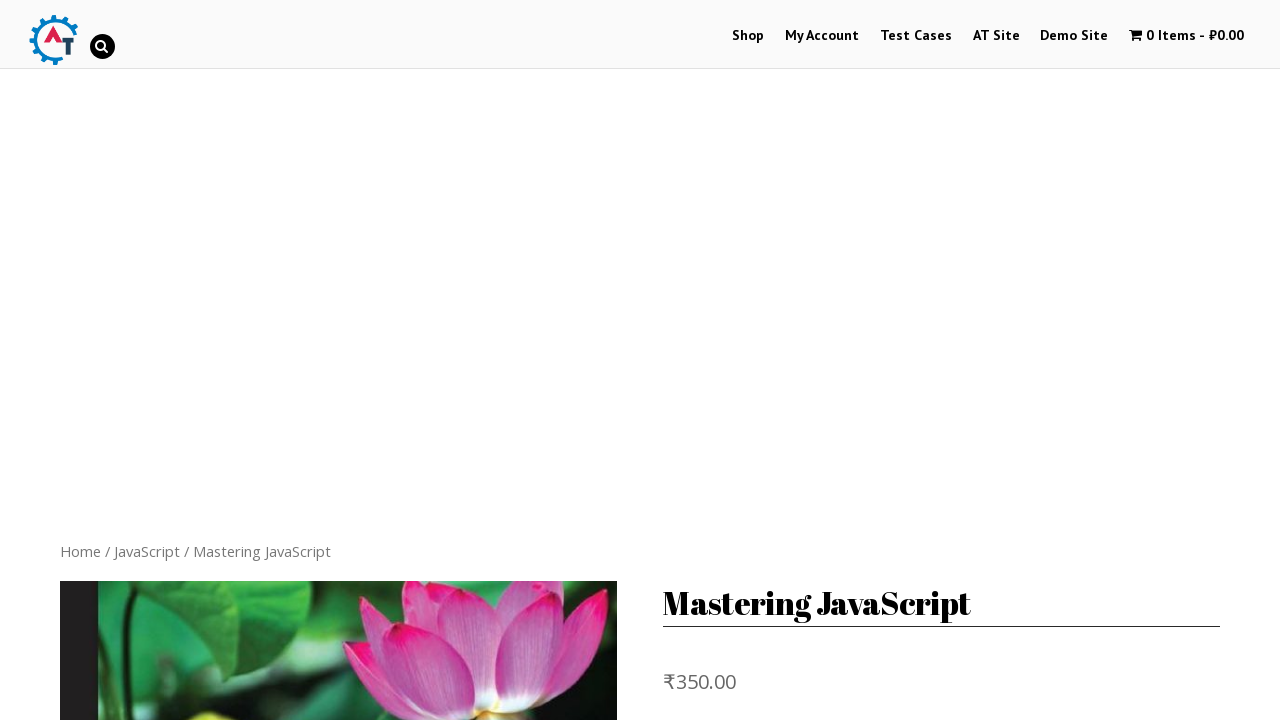

Set product quantity to 4 on .quantity input
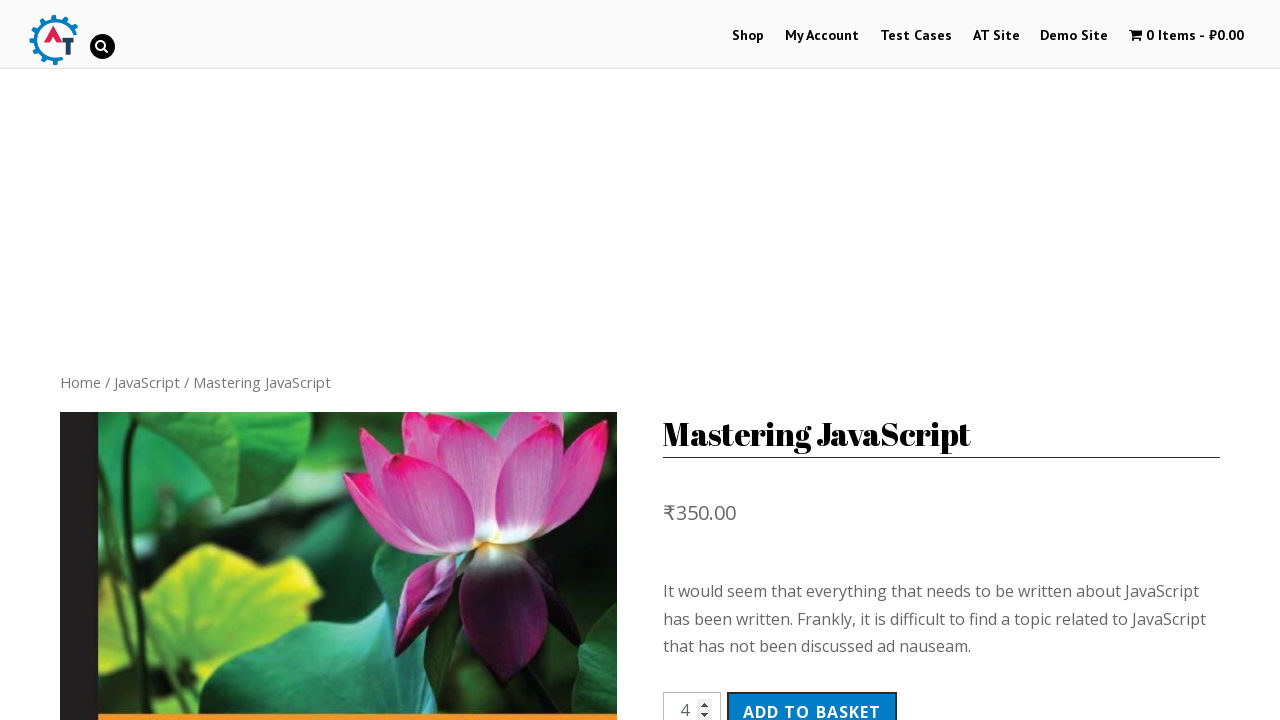

Clicked Add to Basket button at (812, 701) on button[type='submit']
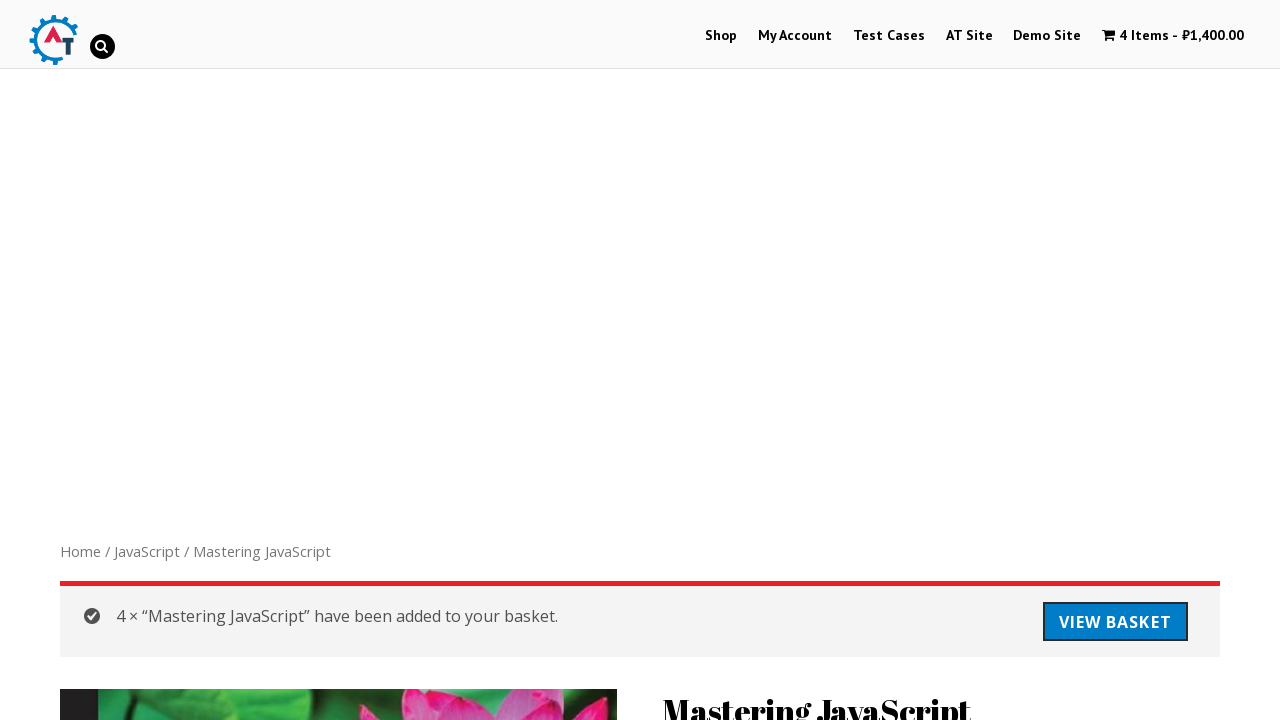

Clicked View Basket button at (1115, 622) on a:text('View Basket')
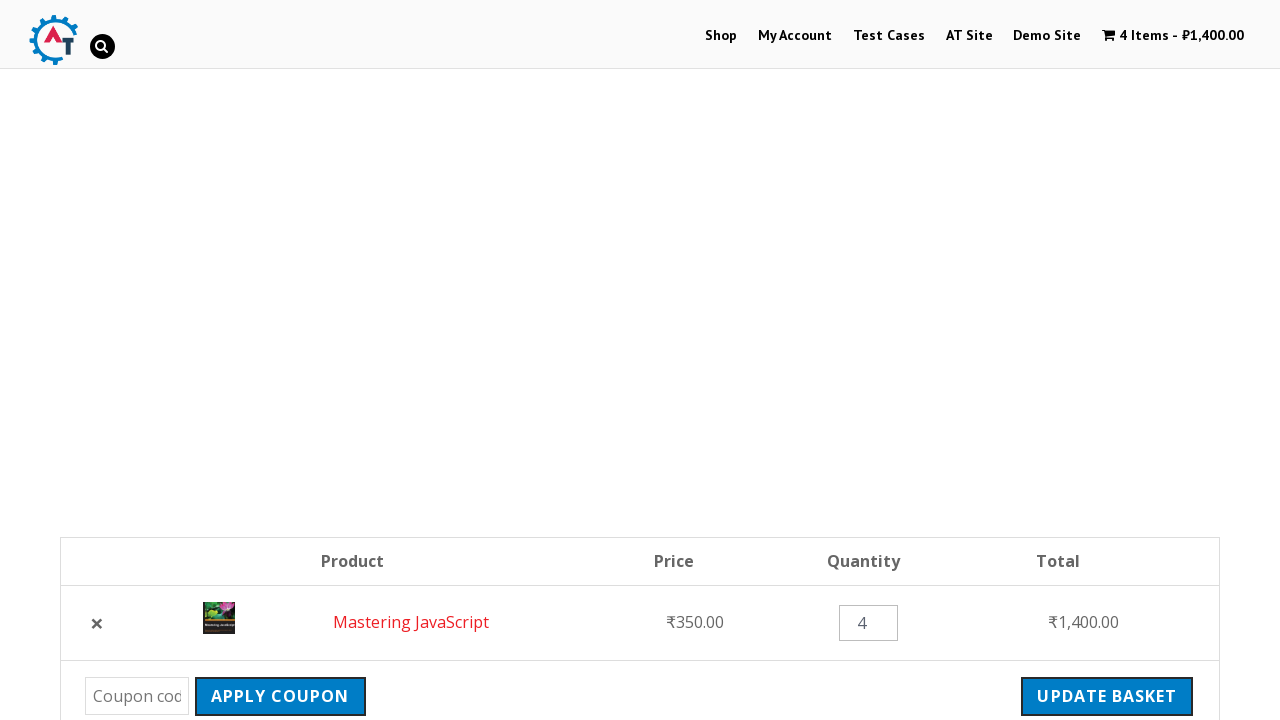

Clicked on basket/cart menu at (1173, 36) on .wpmenucart-contents
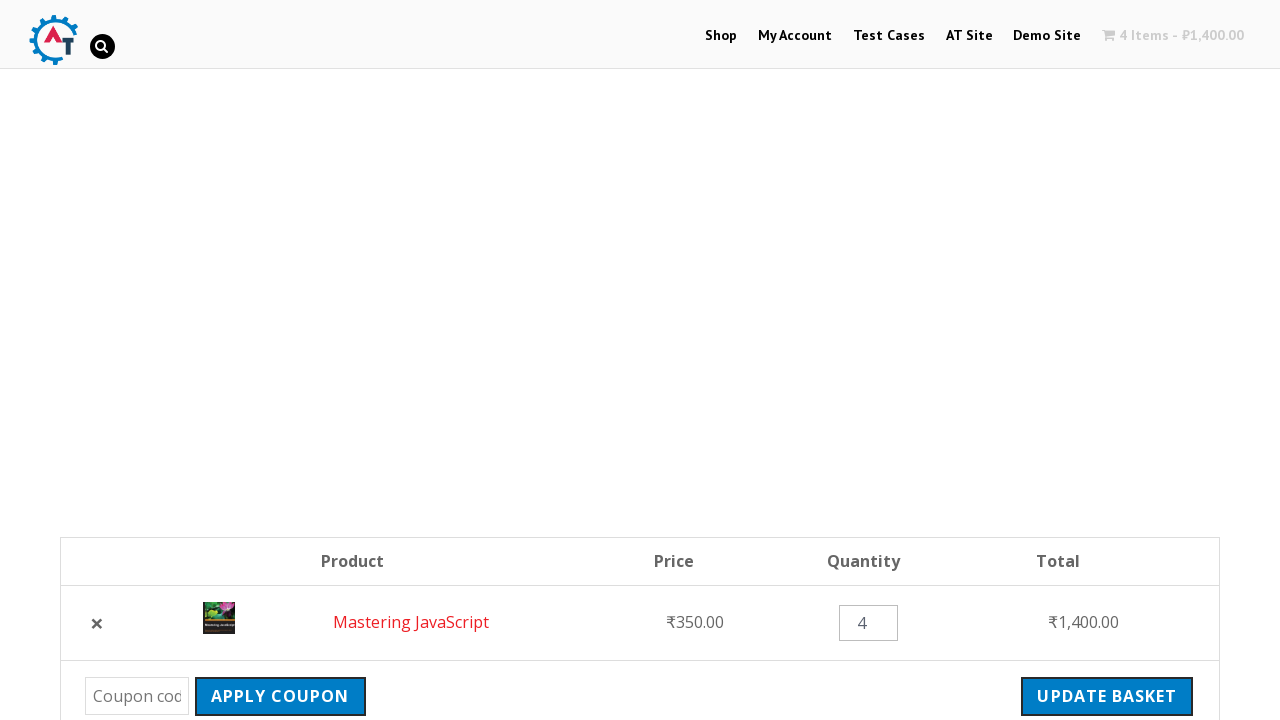

Verified product name is visible in basket
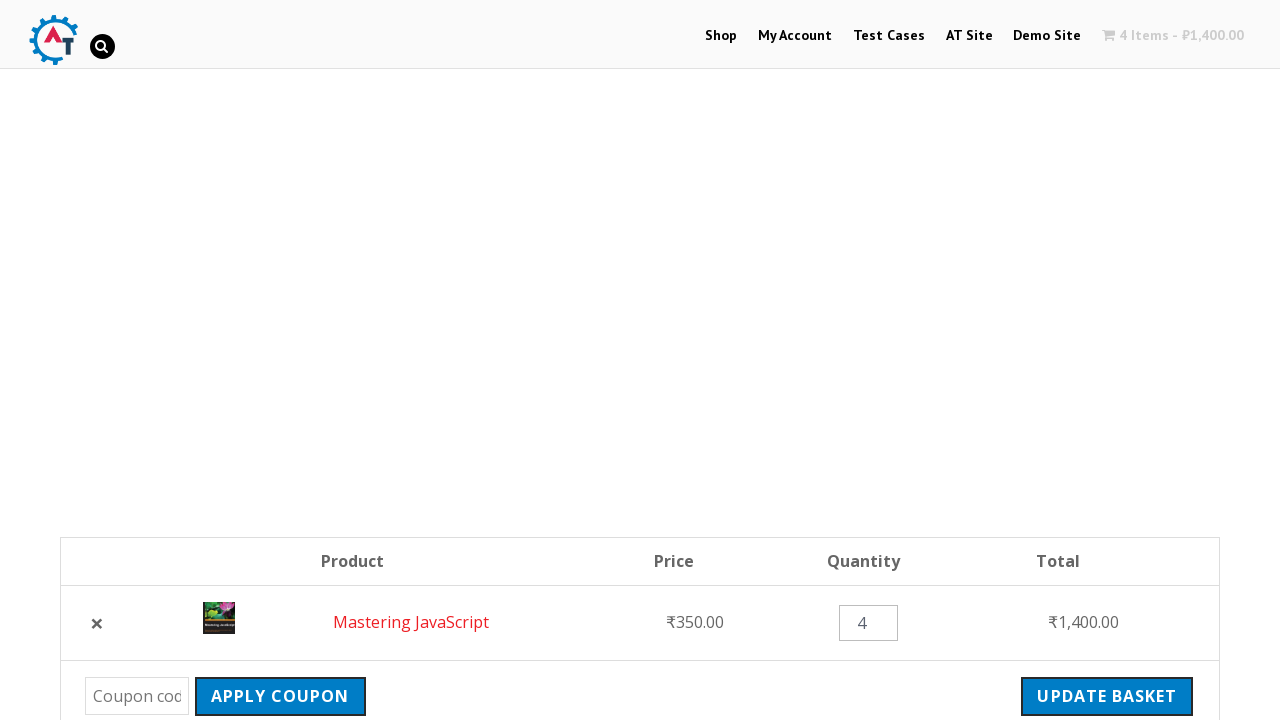

Verified product price is visible in basket
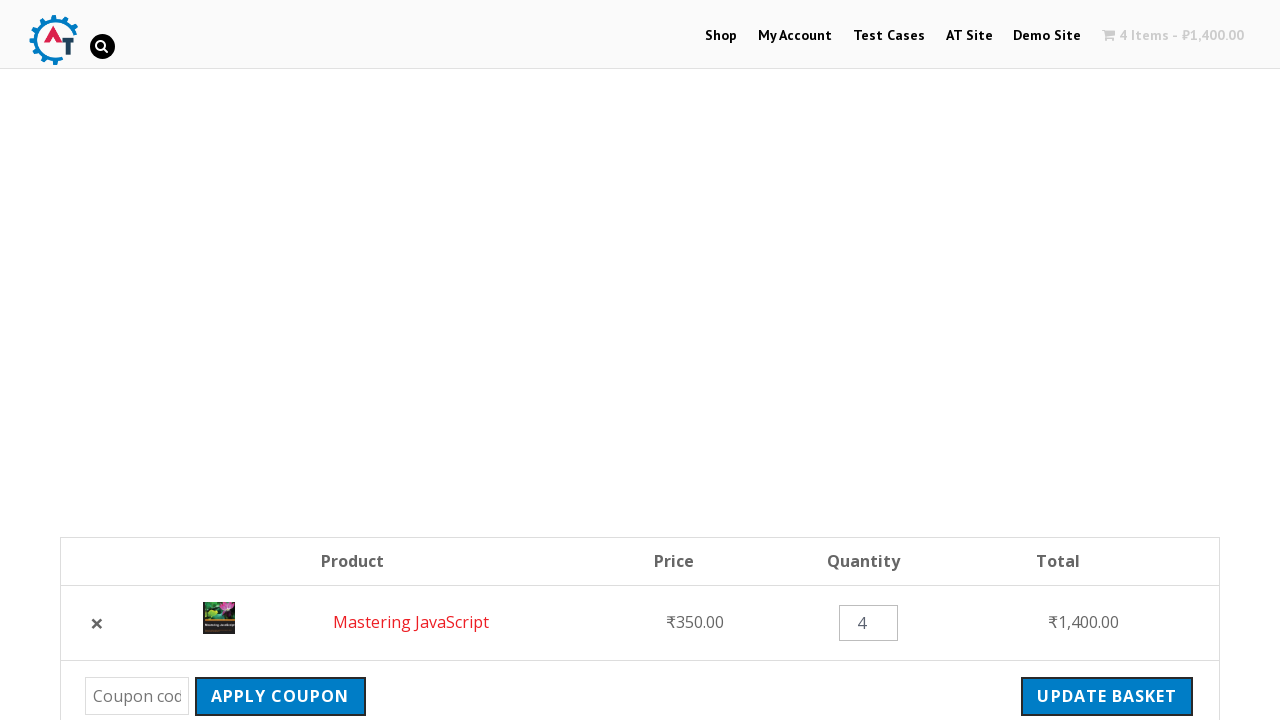

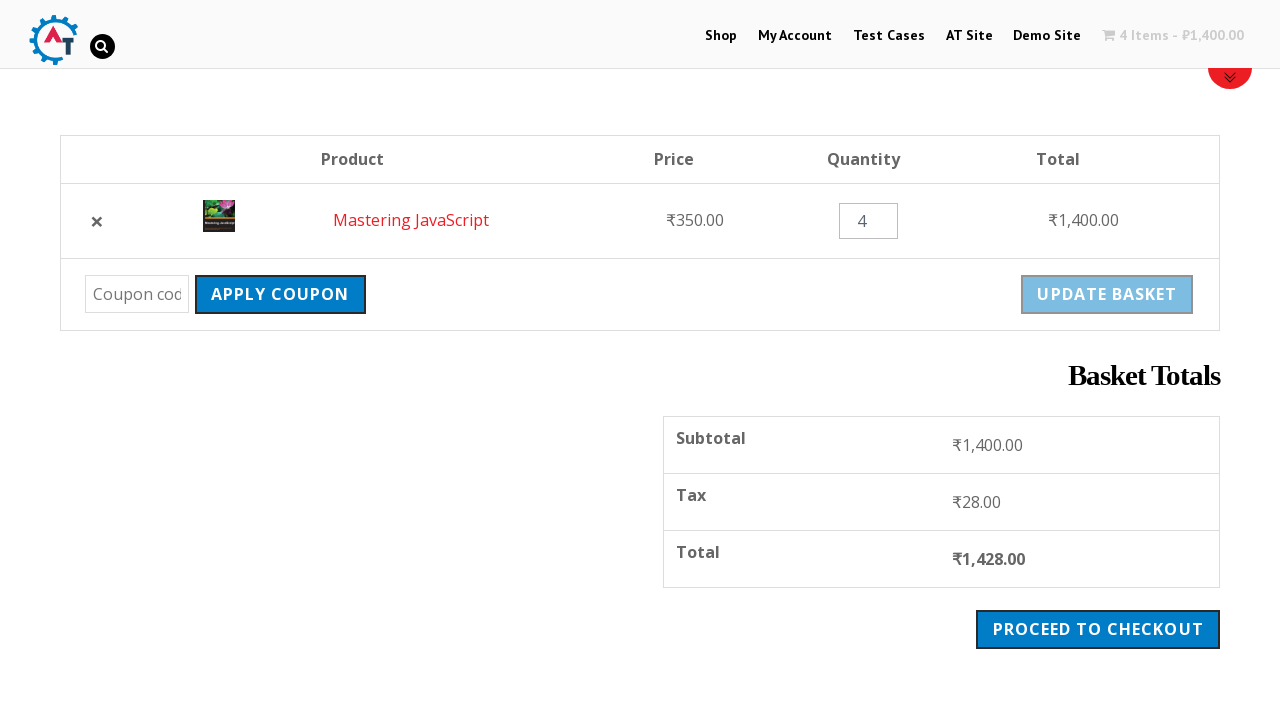